Tests a web form by filling out personal information fields (first name, last name, email, age), selecting radio buttons for sex and experience, choosing options from dropdown menus, checking a checkbox, and submitting the form to verify success message.

Starting URL: http://www.seleniumui.moderntester.pl/form.php

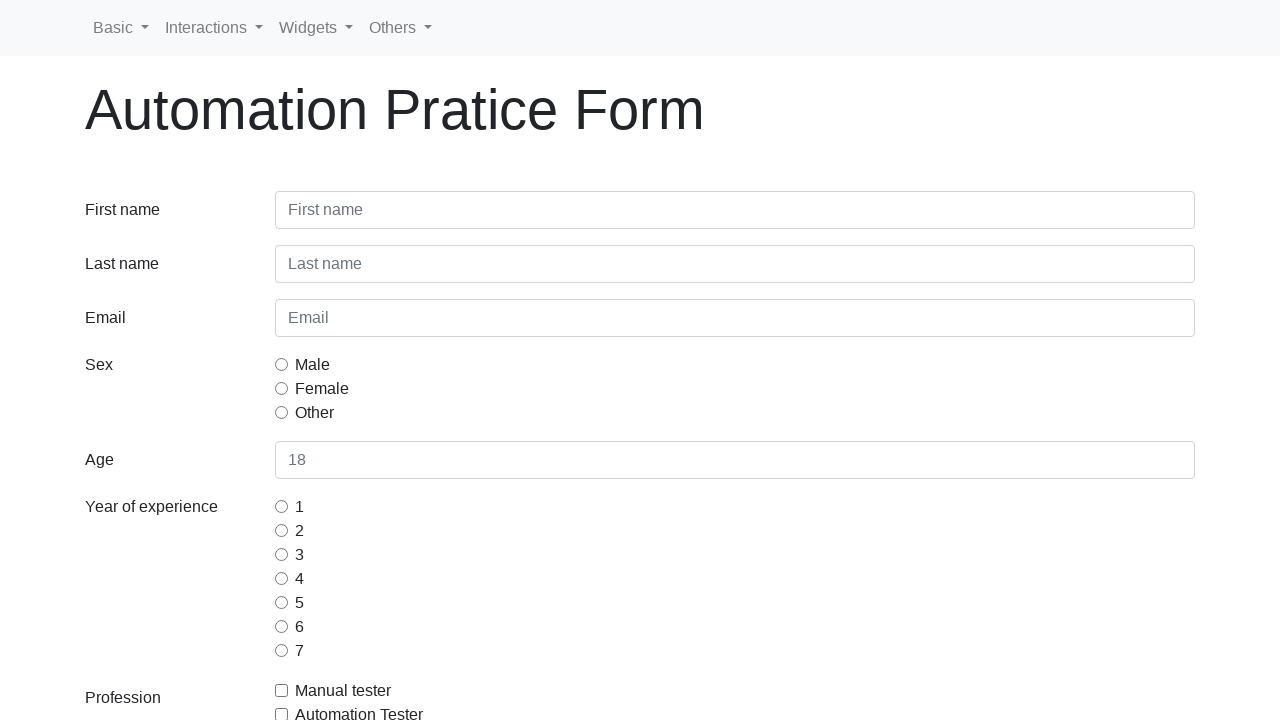

Filled first name field with 'jan' on input#inputFirstName3
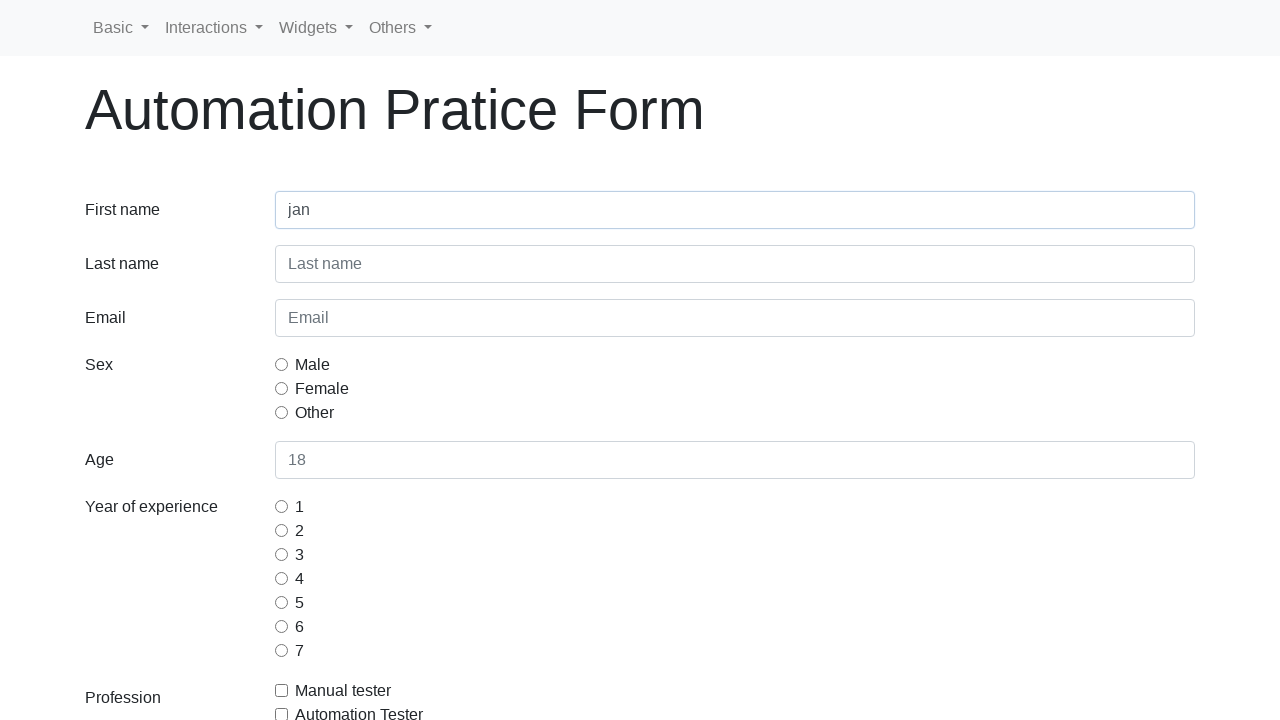

Filled last name field with 'kowalski' on input#inputLastName3
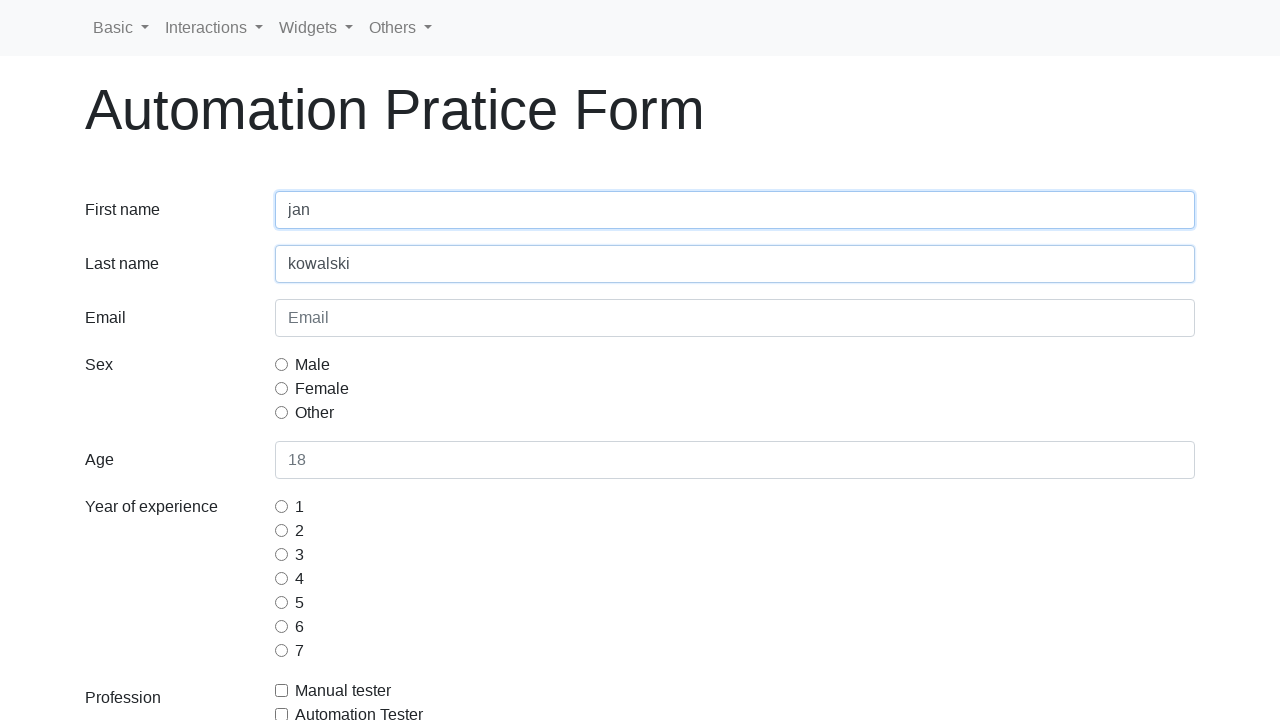

Filled email field with 'jan.kowalski@jk.com' on input#inputEmail3
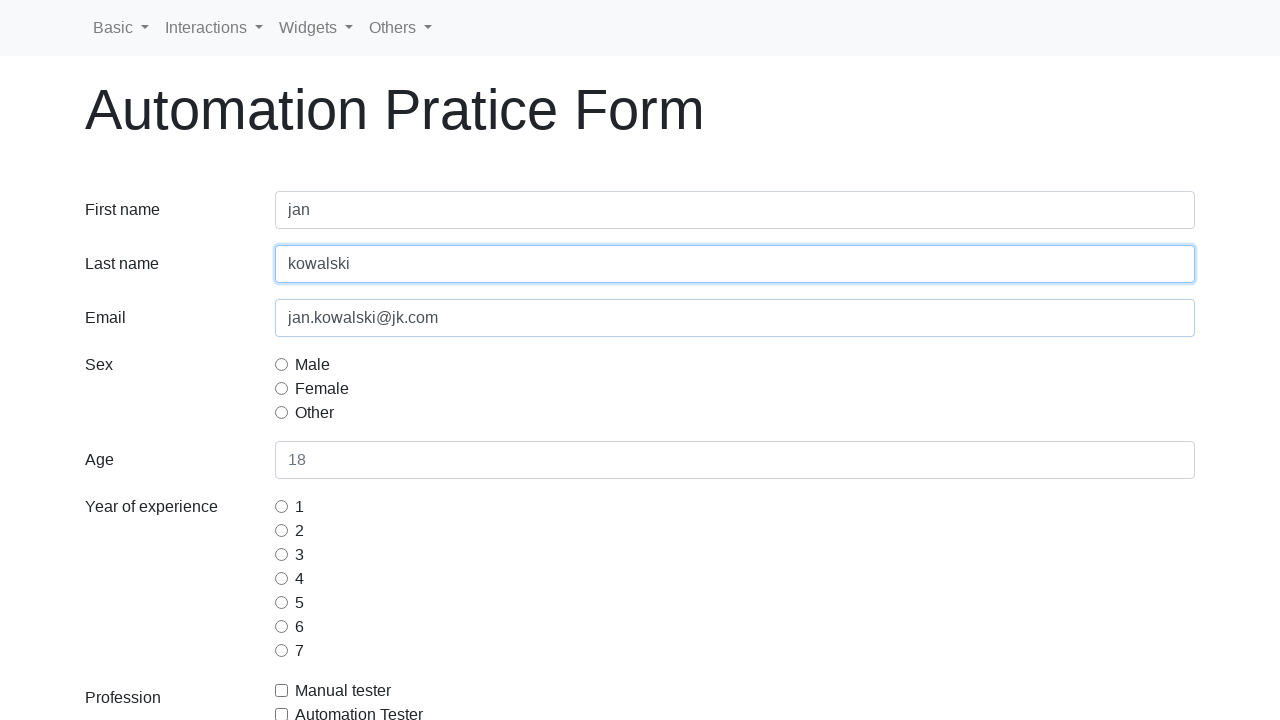

Filled age field with '12' on input#inputAge3
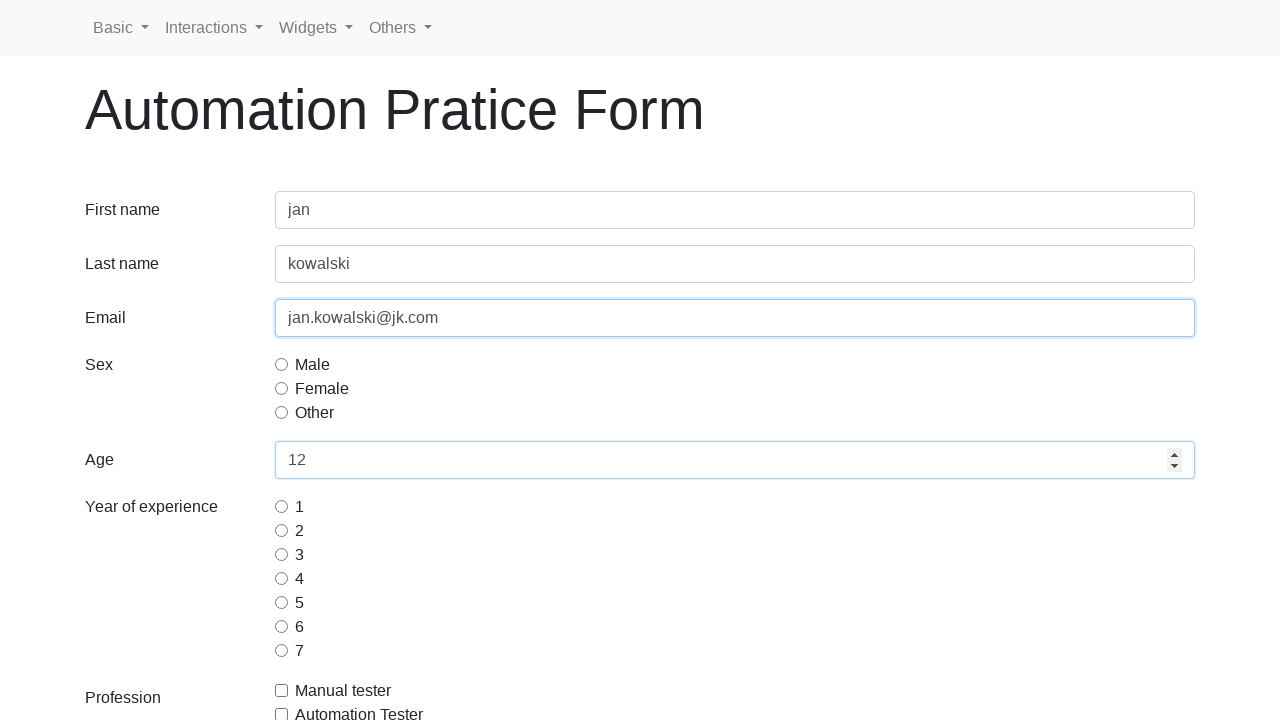

Selected 'Male' radio button for sex at (282, 364) on input[name='gridRadiosSex'][value='male']
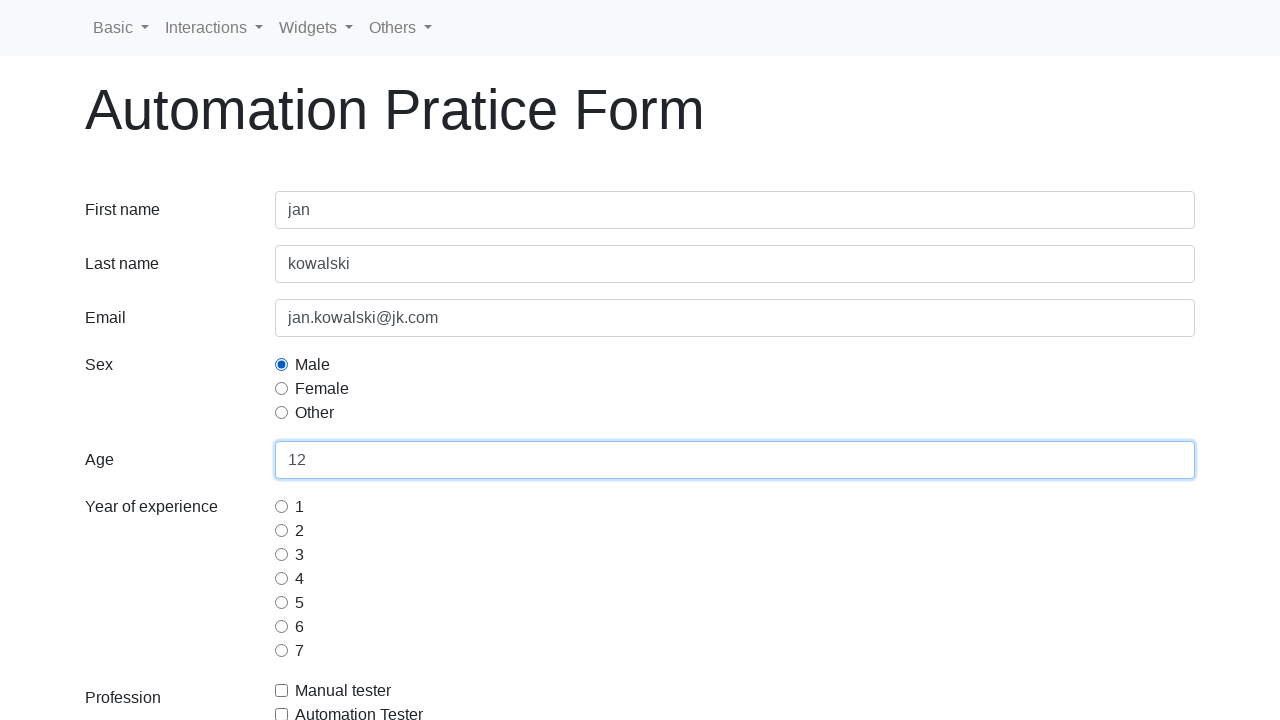

Selected year of experience option 3 at (282, 554) on input#gridRadios3
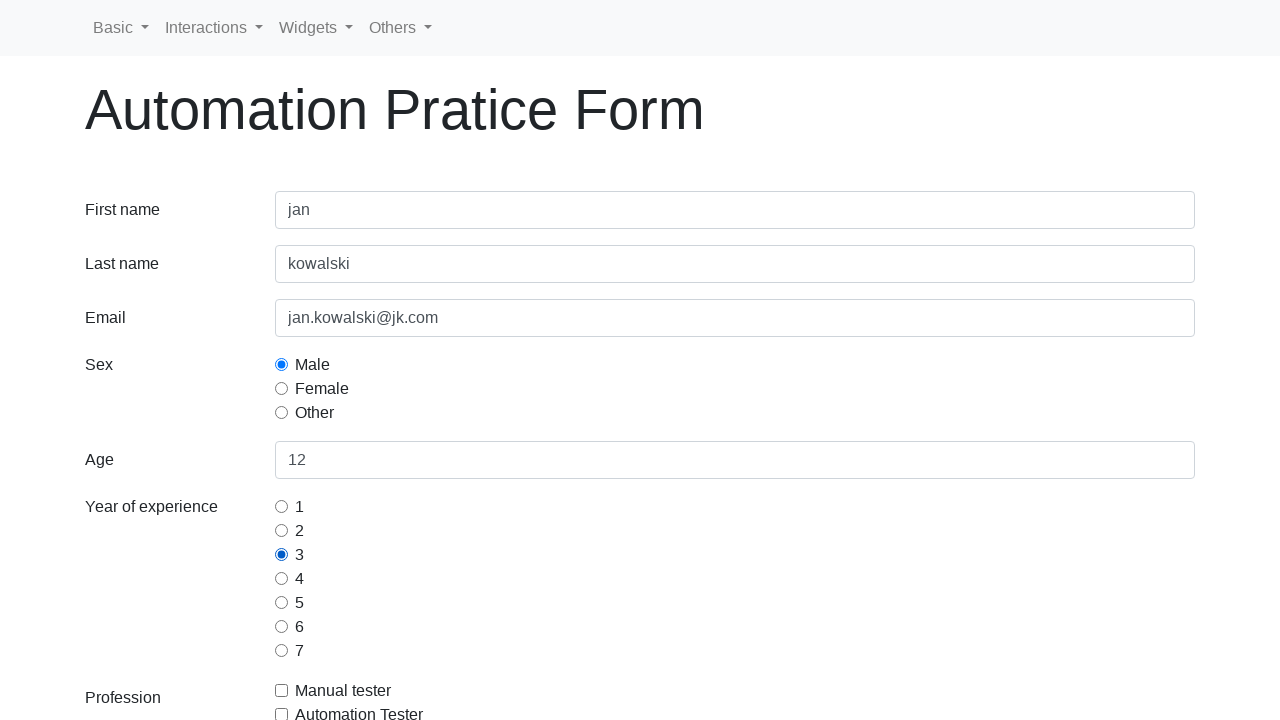

Selected continent from dropdown (index 2) on #selectContinents
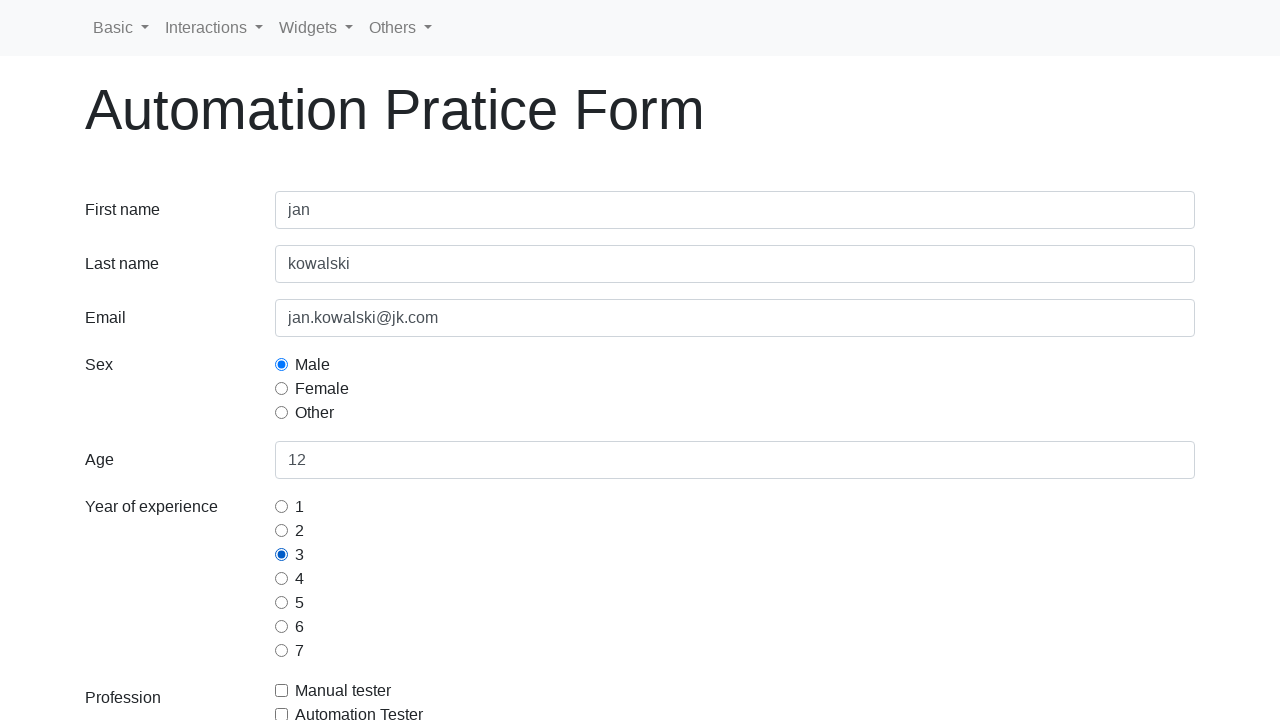

Selected multiple Selenium commands: 'switch-commands' and 'wait-commands' on #selectSeleniumCommands
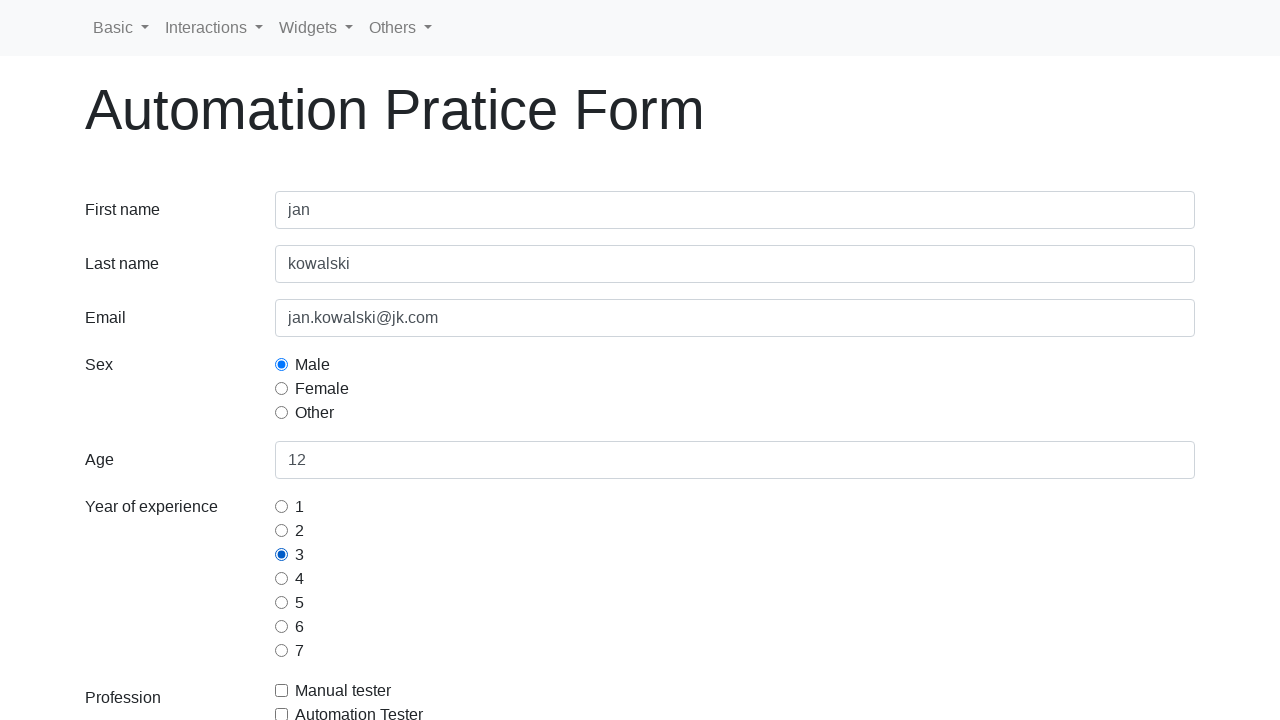

Checked automation tester checkbox at (282, 714) on input#gridCheckAutomationTester
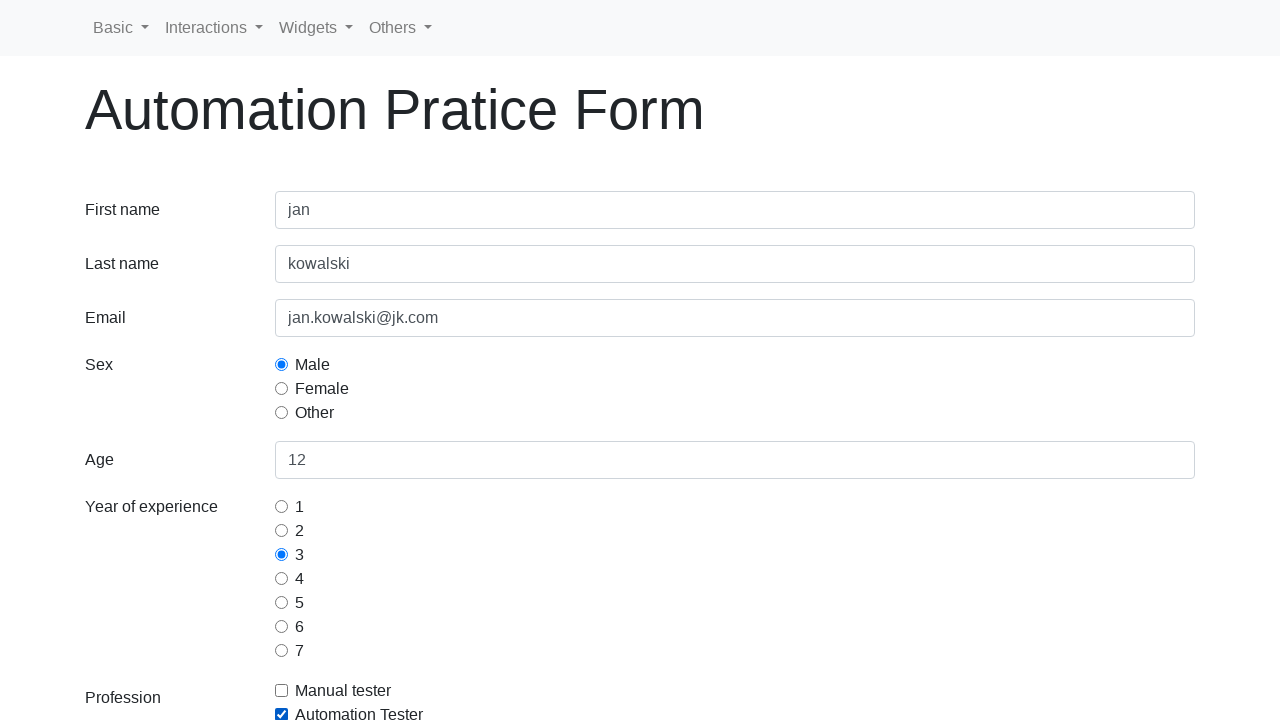

Clicked submit button to submit the form at (123, 594) on button[type='submit']
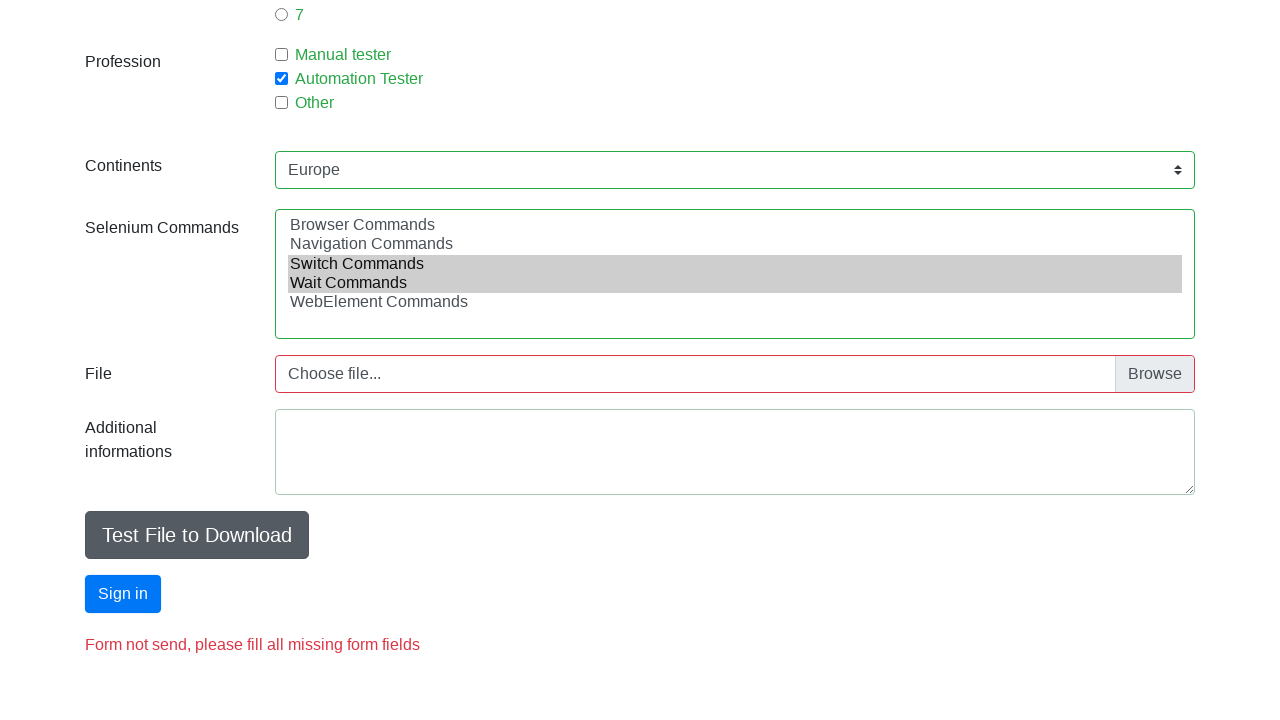

Success message appeared on the page
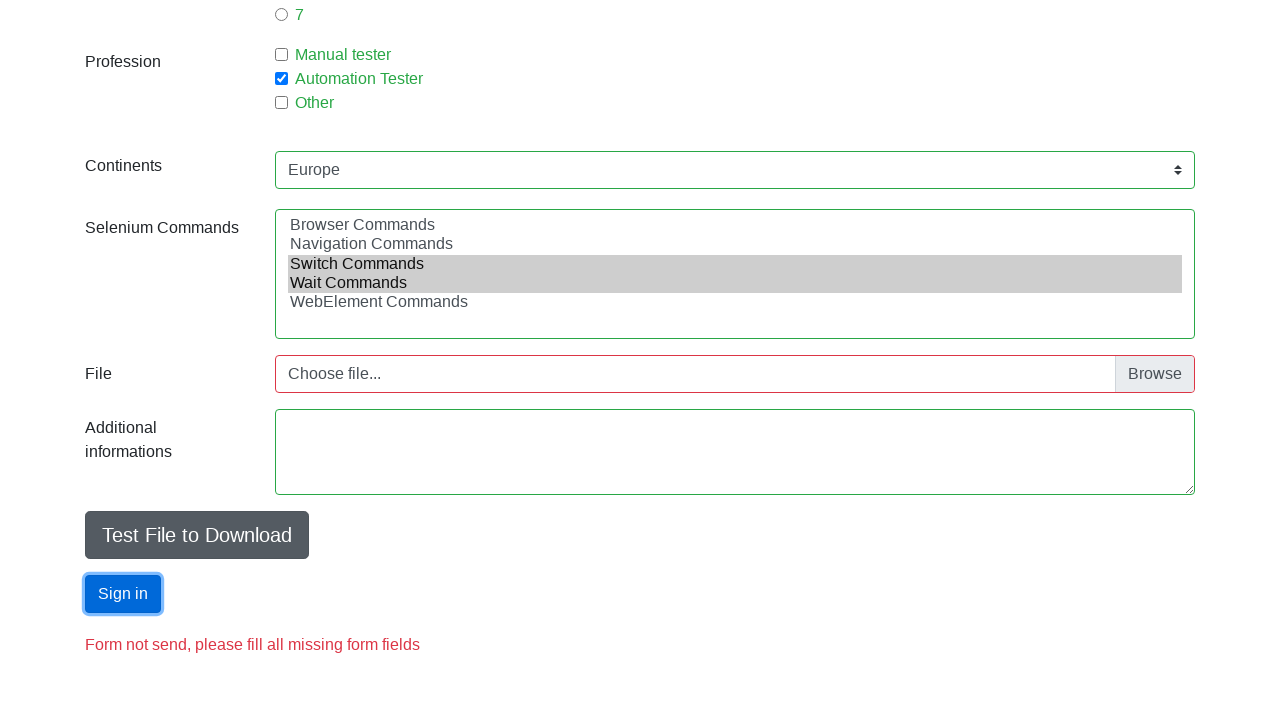

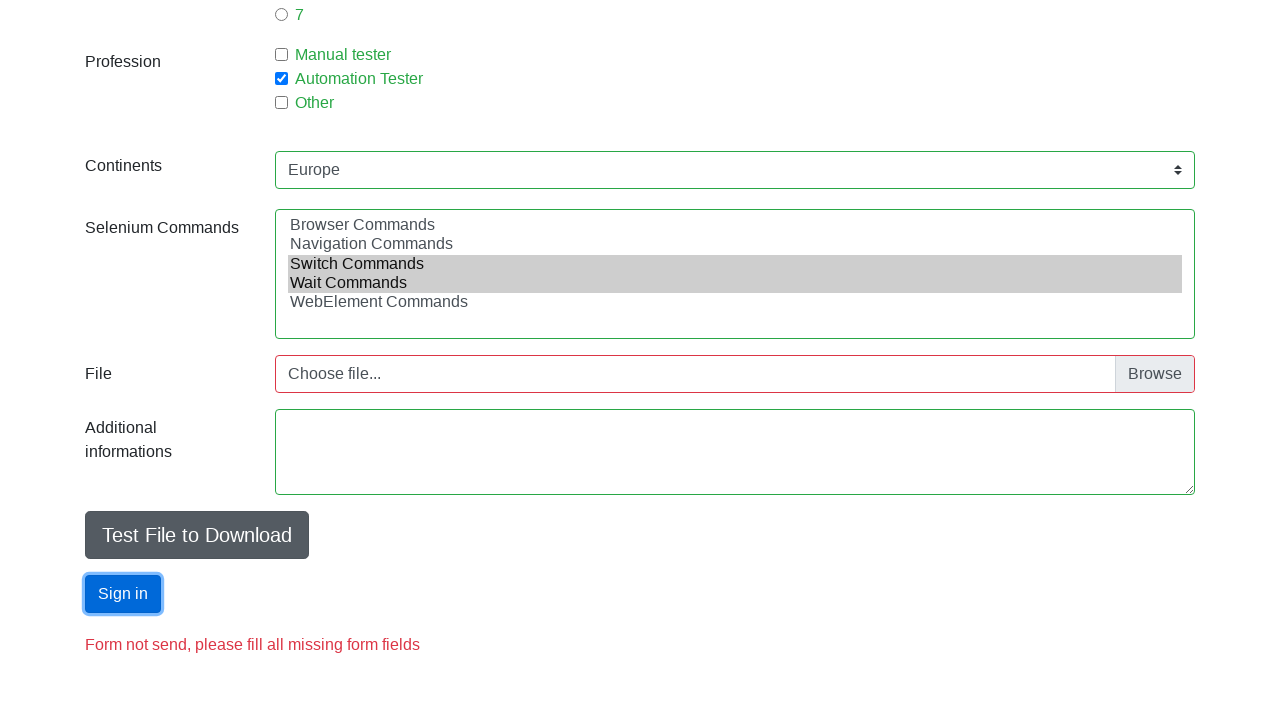